Tests that Clear completed button is hidden when no items are completed

Starting URL: https://demo.playwright.dev/todomvc

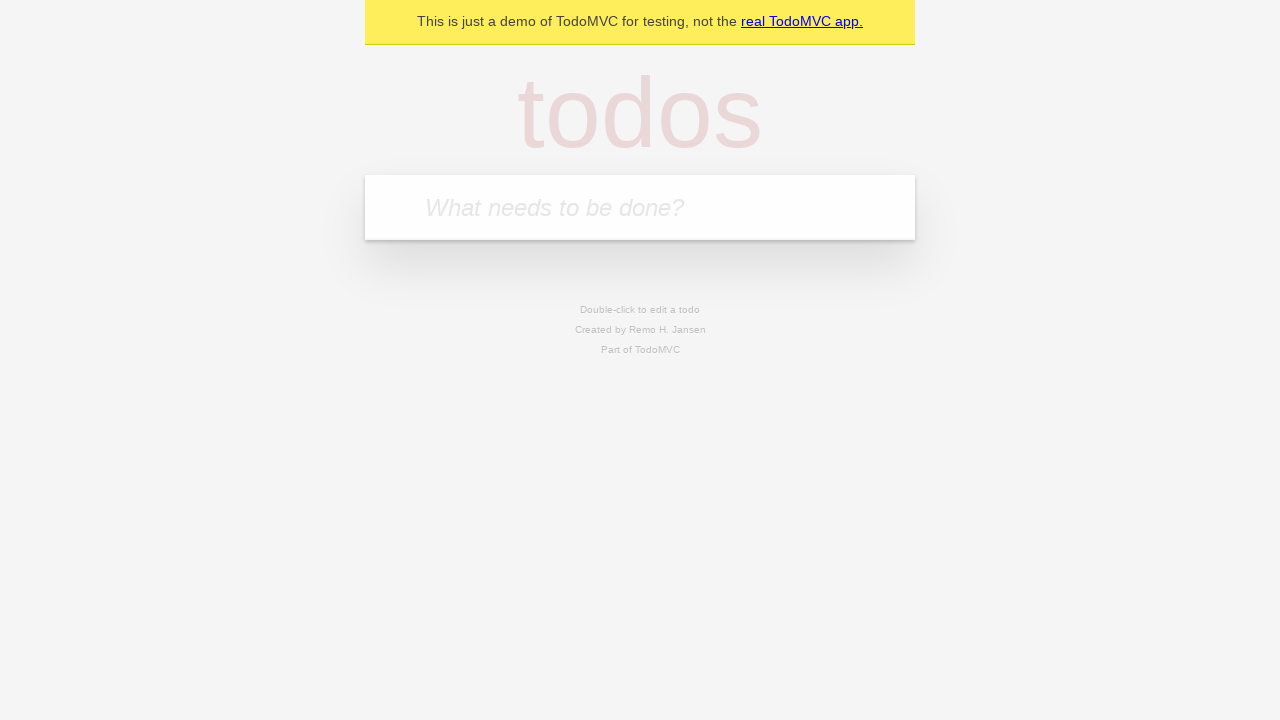

Filled new todo field with 'buy some cheese' on internal:attr=[placeholder="What needs to be done?"i]
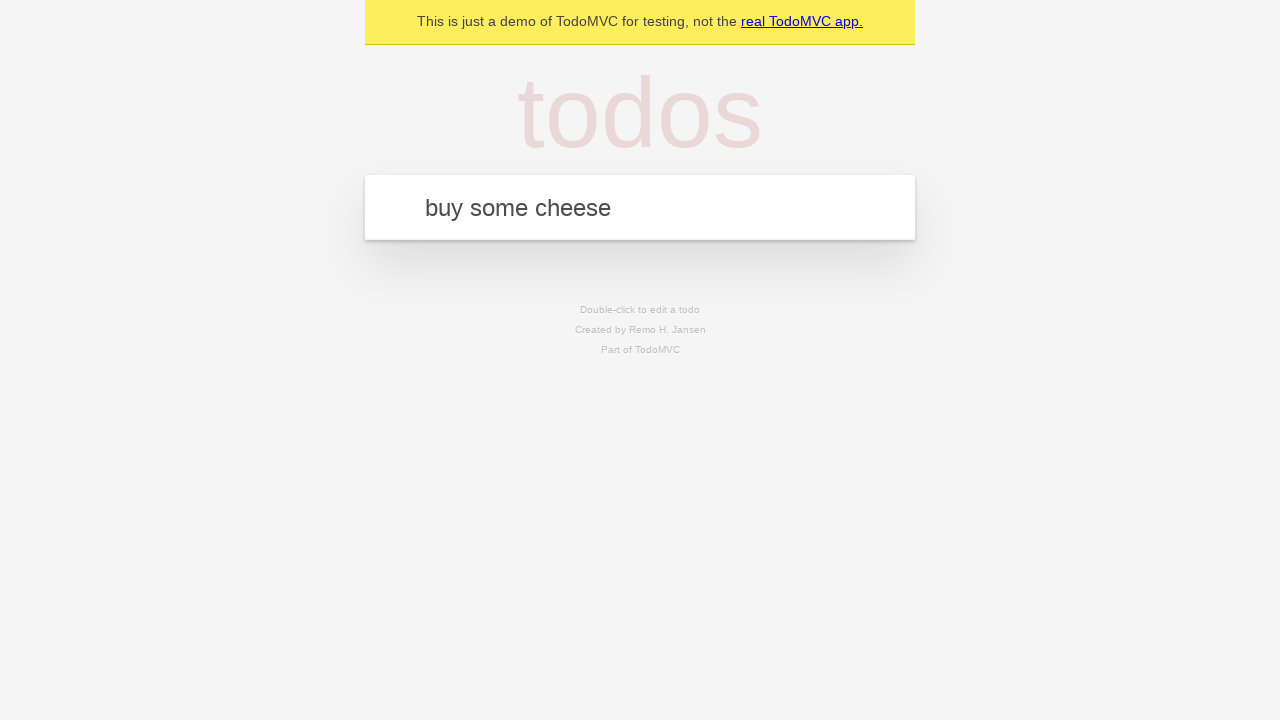

Pressed Enter to add todo 'buy some cheese' on internal:attr=[placeholder="What needs to be done?"i]
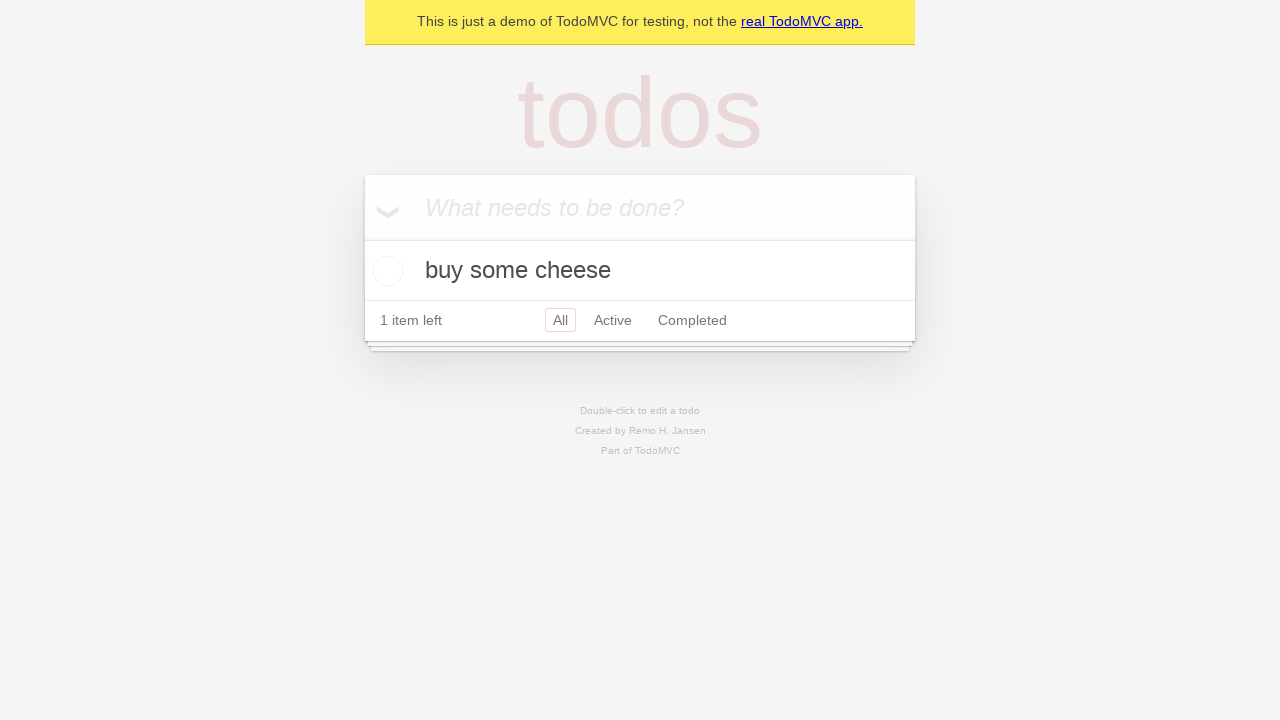

Filled new todo field with 'feed the cat' on internal:attr=[placeholder="What needs to be done?"i]
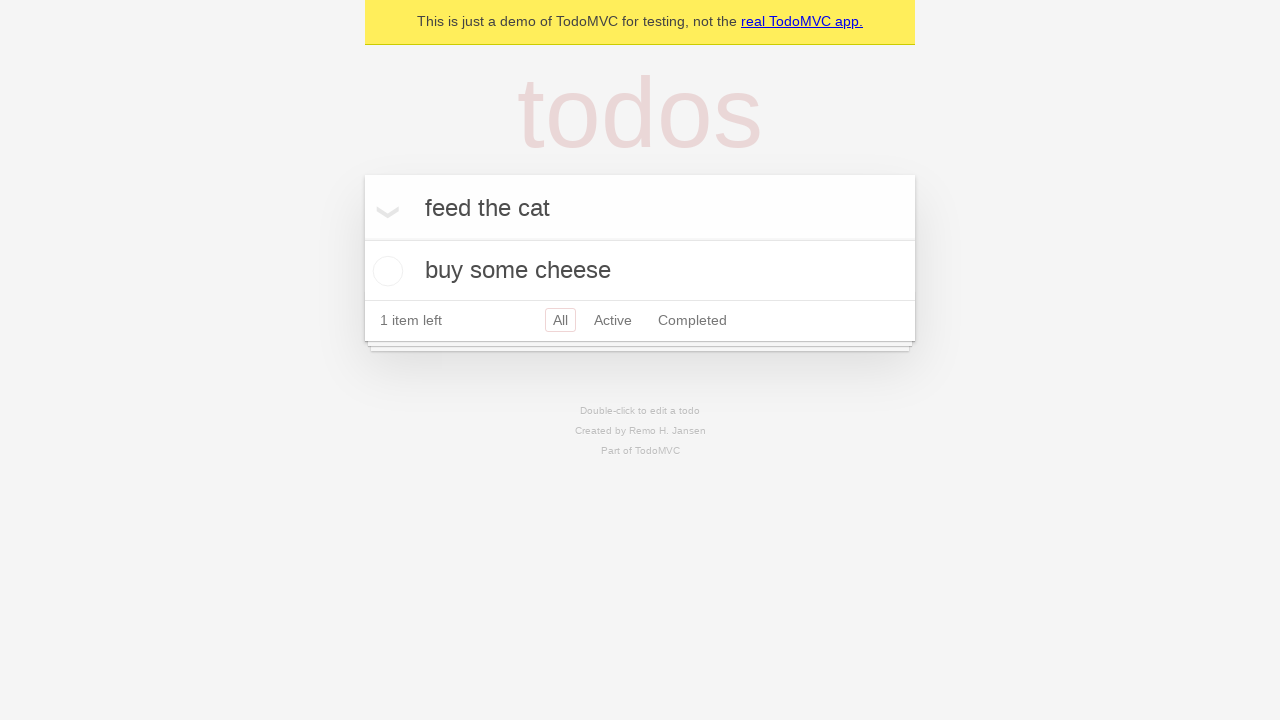

Pressed Enter to add todo 'feed the cat' on internal:attr=[placeholder="What needs to be done?"i]
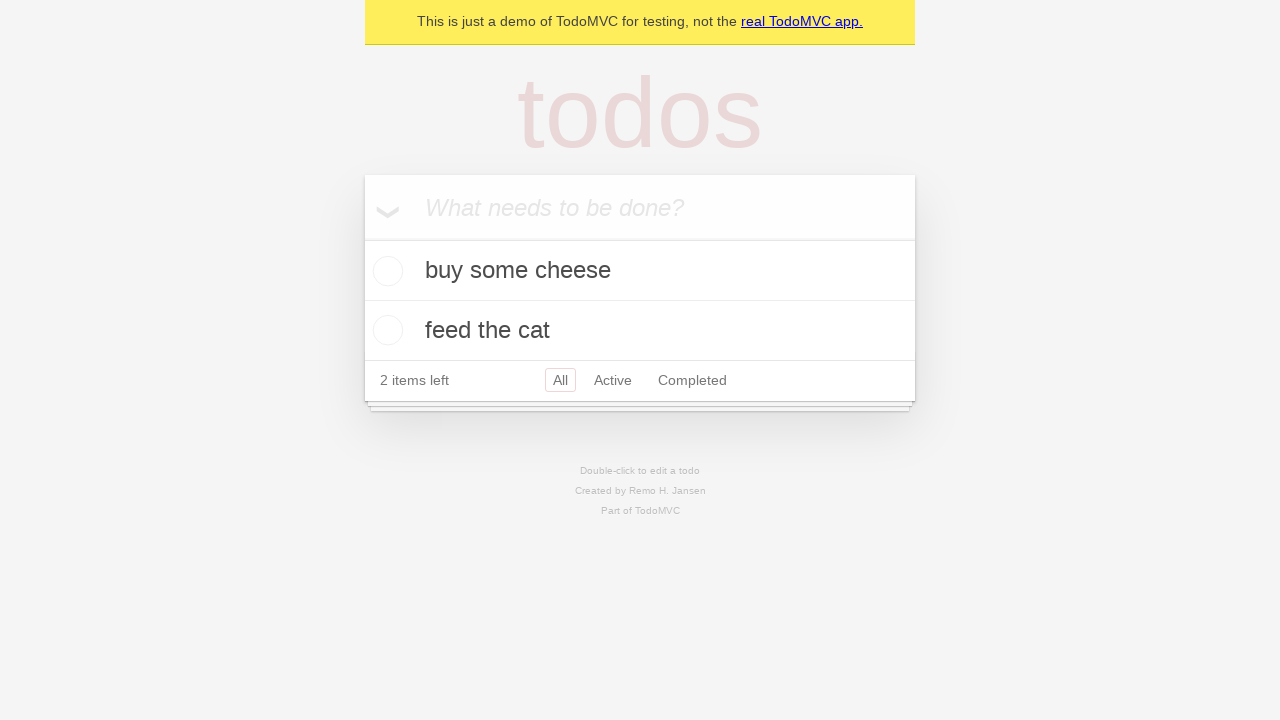

Filled new todo field with 'book a doctors appointment' on internal:attr=[placeholder="What needs to be done?"i]
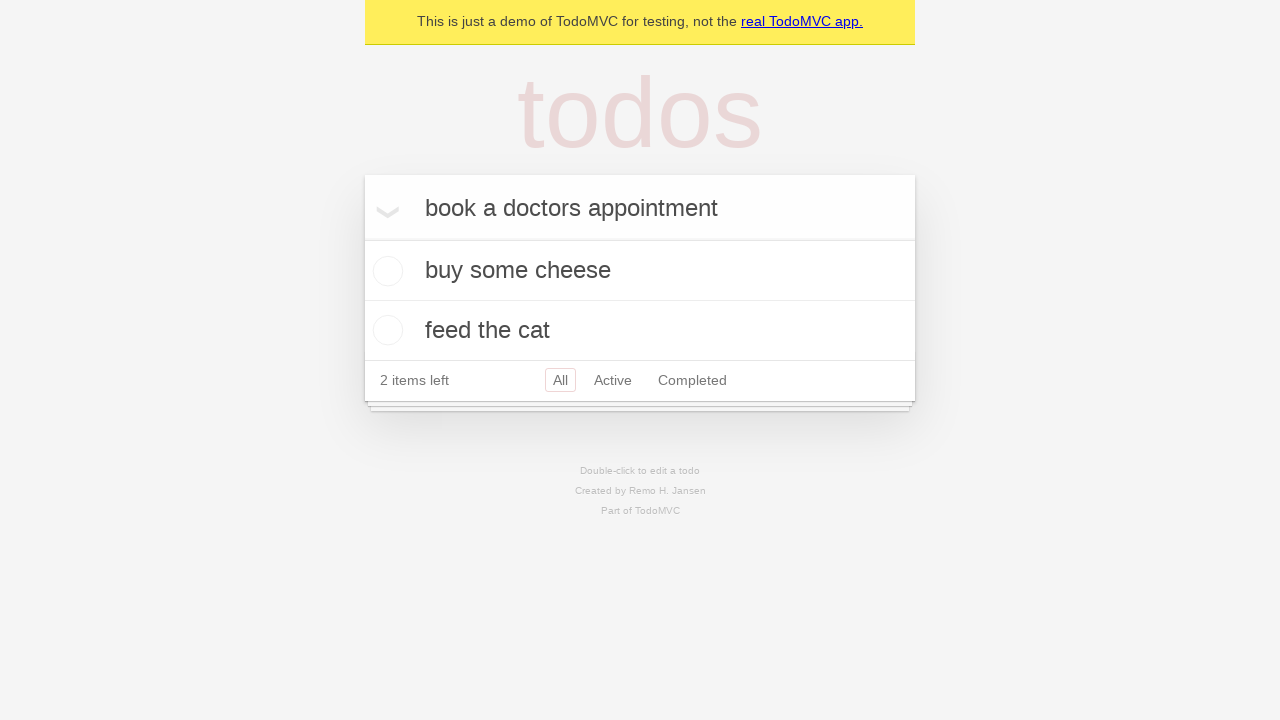

Pressed Enter to add todo 'book a doctors appointment' on internal:attr=[placeholder="What needs to be done?"i]
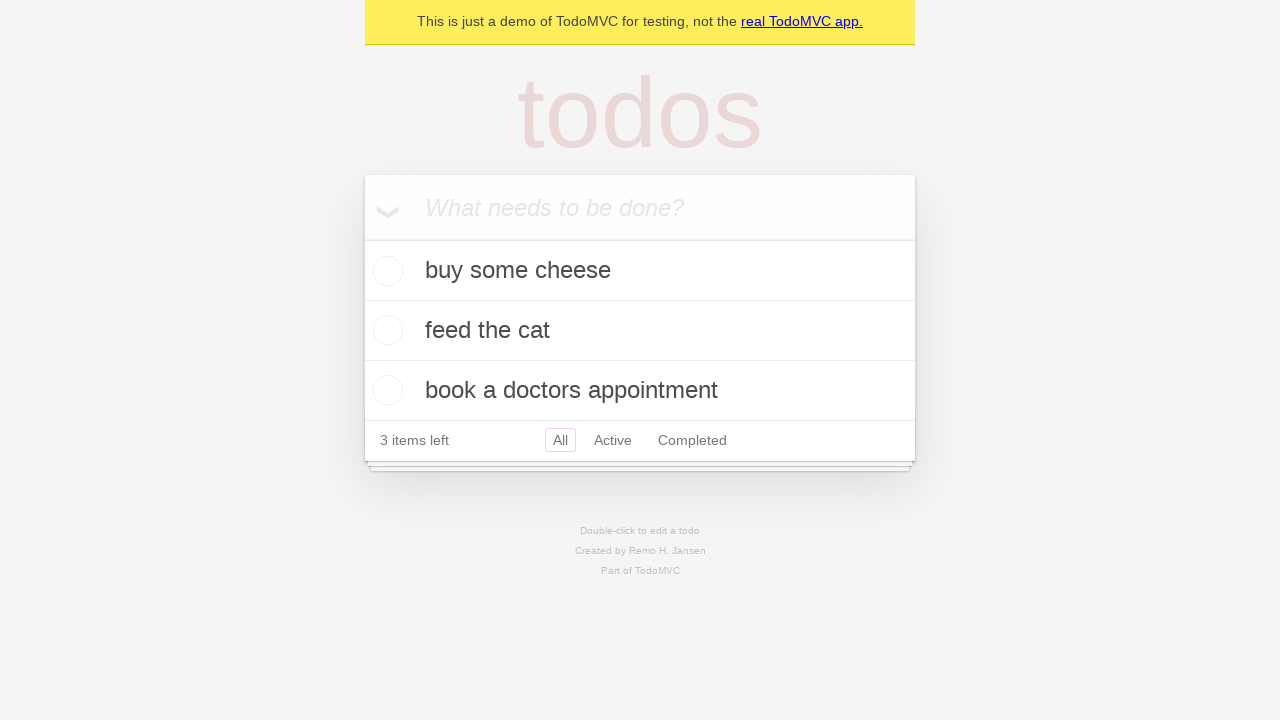

Checked the first todo item as completed at (385, 271) on .todo-list li .toggle >> nth=0
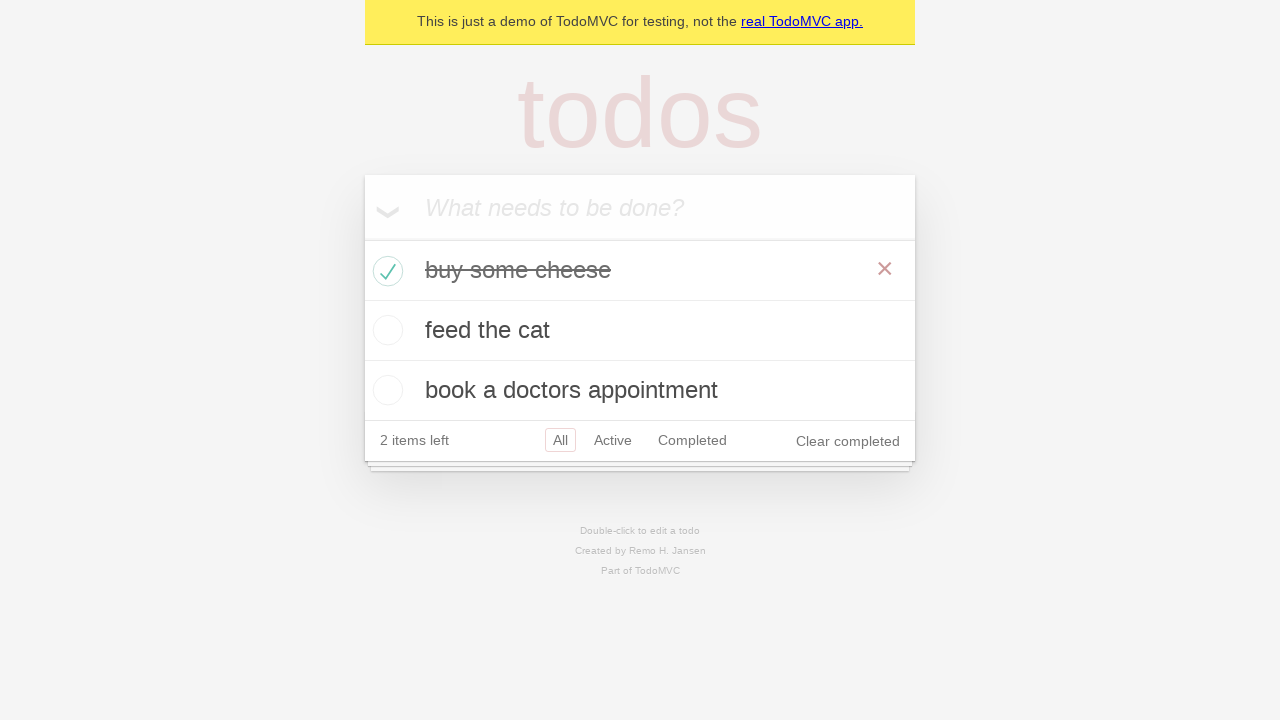

Clicked Clear completed button at (848, 441) on internal:role=button[name="Clear completed"i]
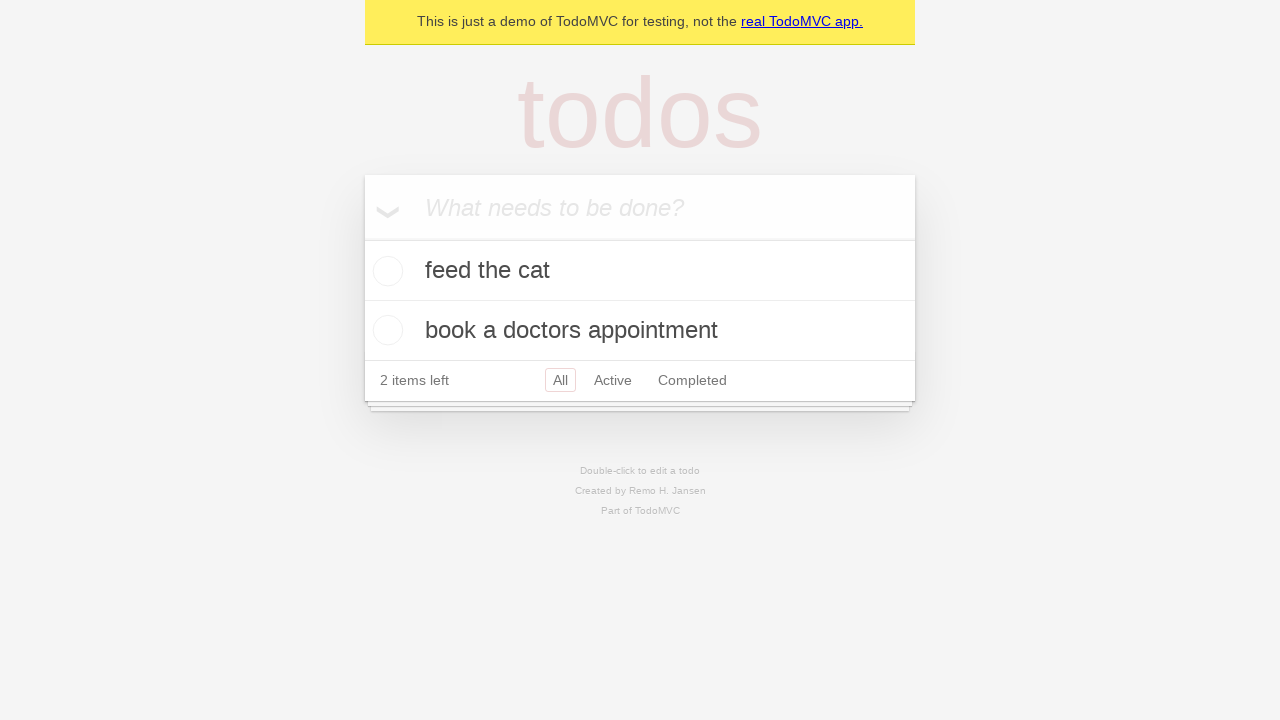

Clear completed button is now hidden
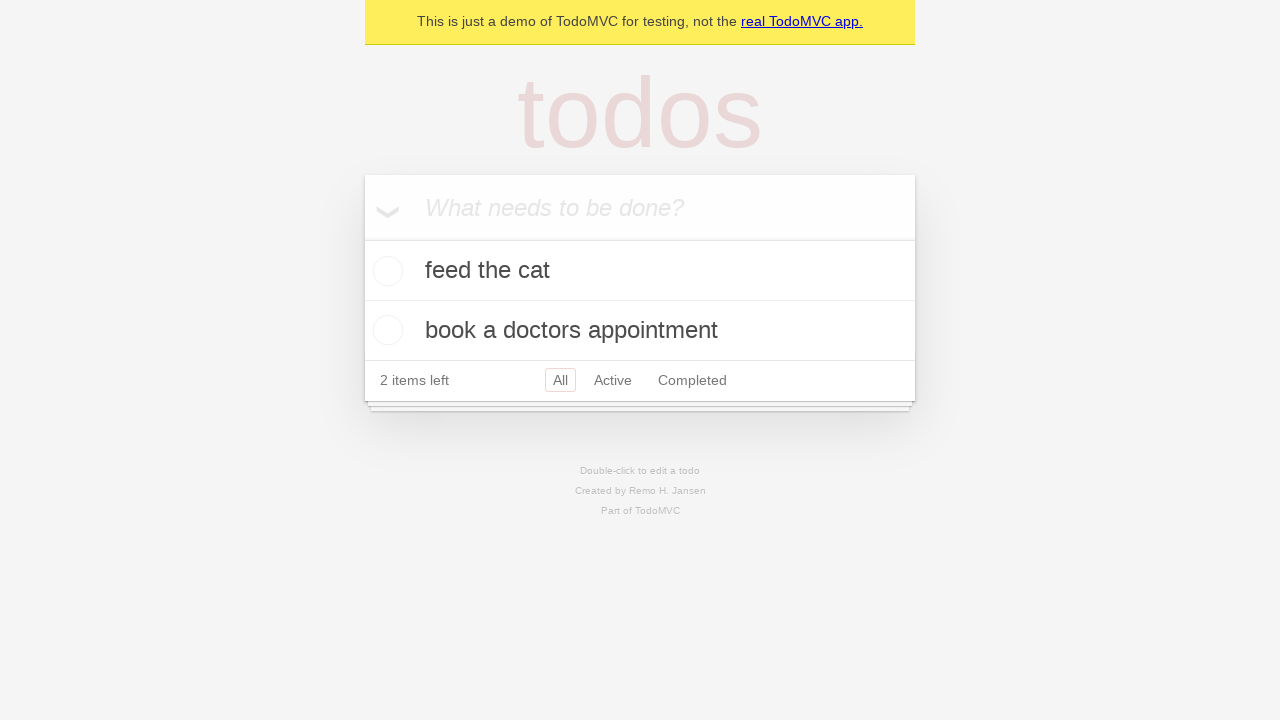

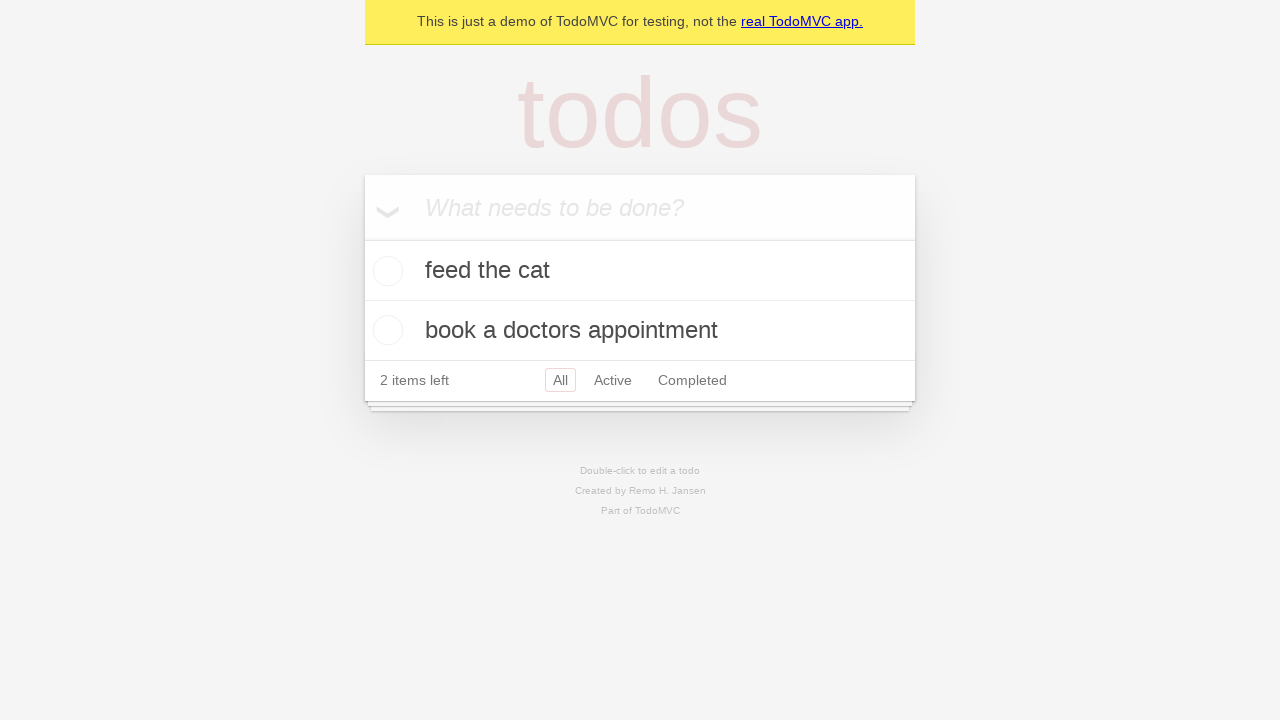